Tests that a todo item is removed if edited to an empty string

Starting URL: https://demo.playwright.dev/todomvc

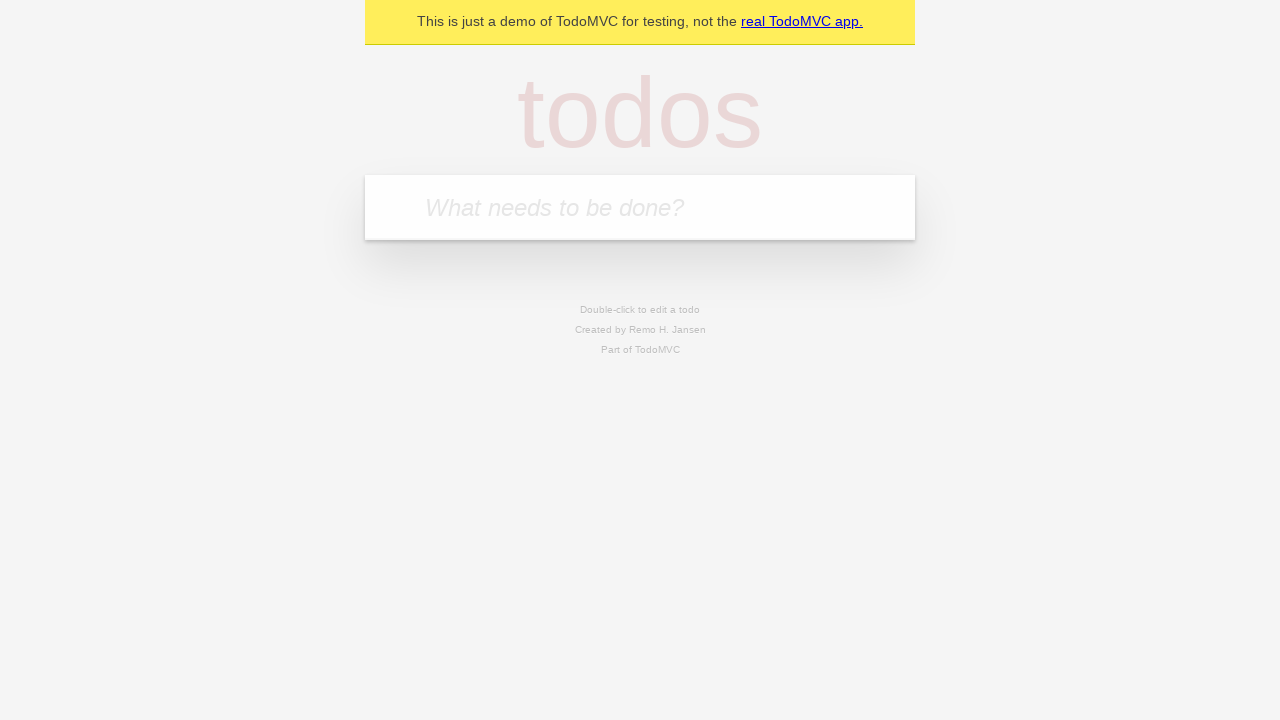

Filled first todo field with 'buy some cheese' on internal:attr=[placeholder="What needs to be done?"i]
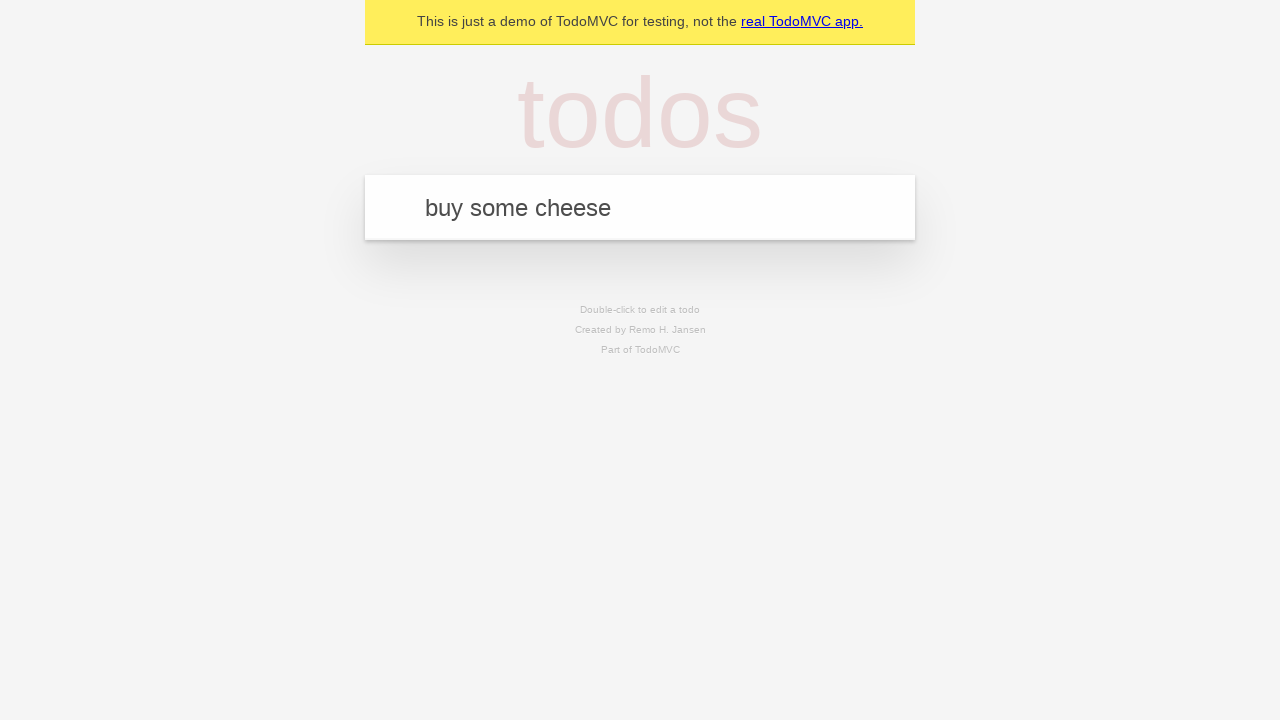

Pressed Enter to create first todo on internal:attr=[placeholder="What needs to be done?"i]
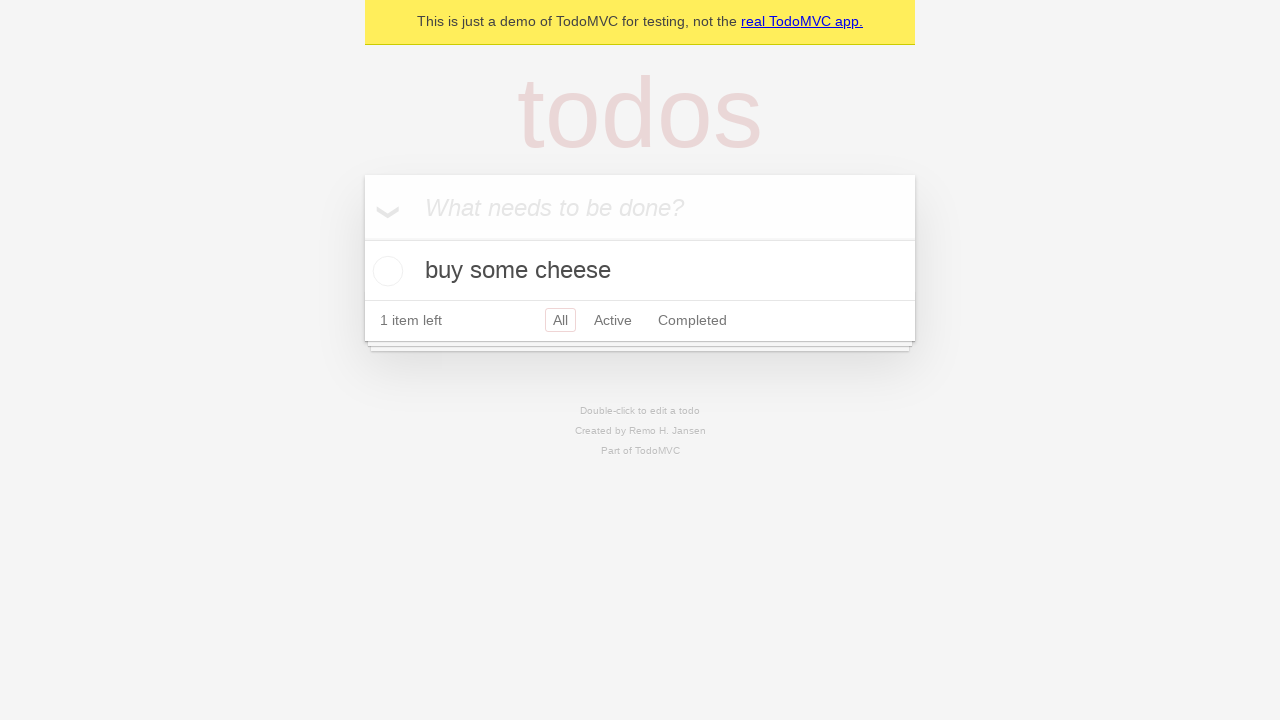

Filled todo field with 'feed the cat' on internal:attr=[placeholder="What needs to be done?"i]
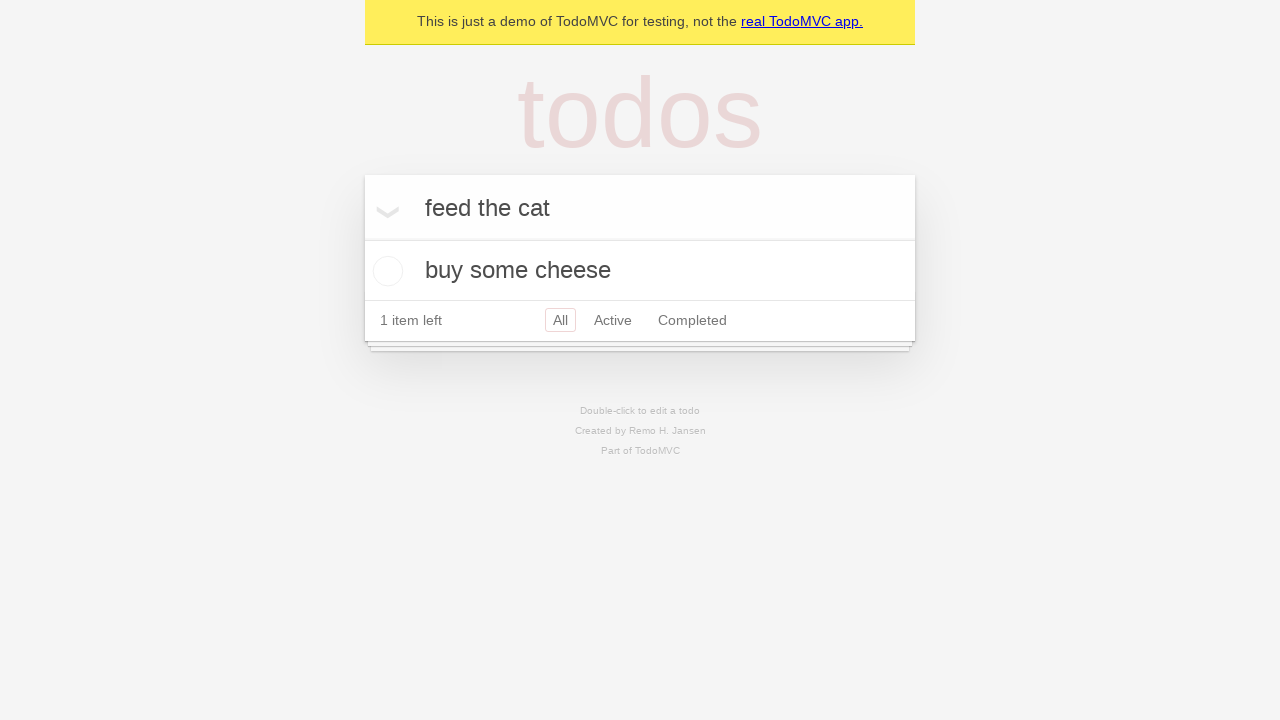

Pressed Enter to create second todo on internal:attr=[placeholder="What needs to be done?"i]
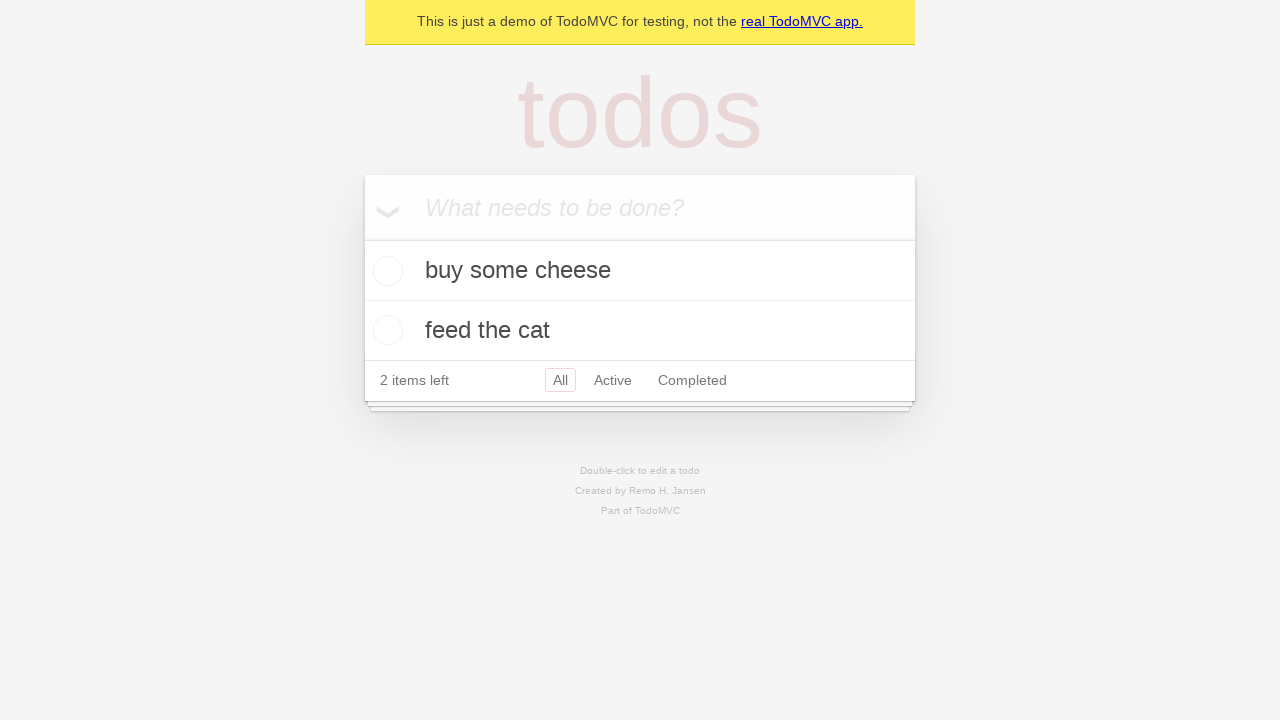

Filled todo field with 'book a doctors appointment' on internal:attr=[placeholder="What needs to be done?"i]
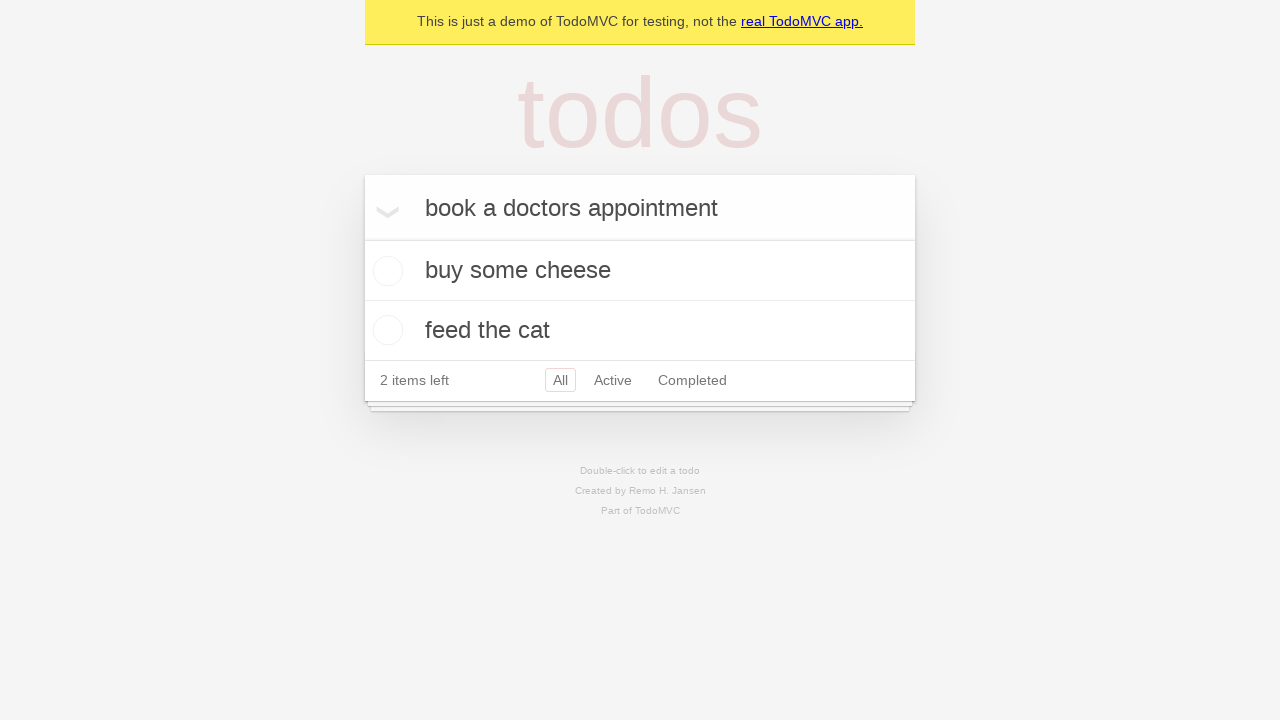

Pressed Enter to create third todo on internal:attr=[placeholder="What needs to be done?"i]
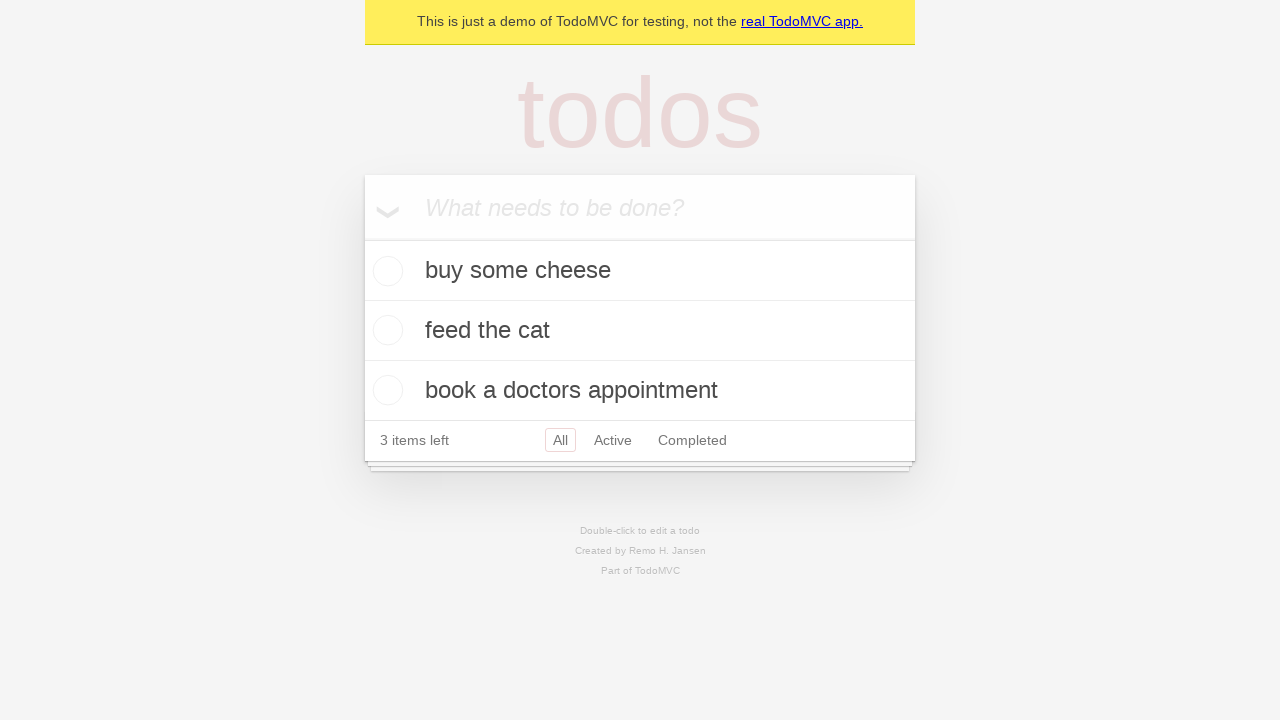

Double-clicked second todo item to enter edit mode at (640, 331) on internal:testid=[data-testid="todo-item"s] >> nth=1
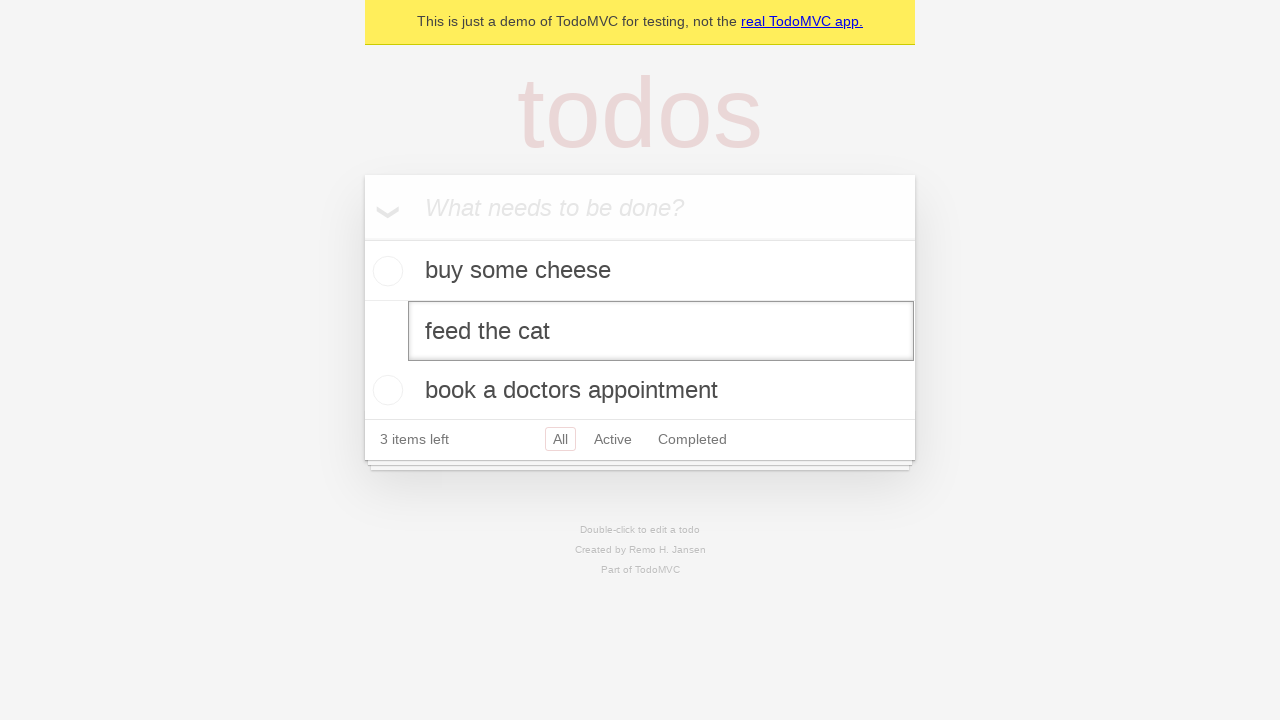

Cleared the edit field to empty string on internal:testid=[data-testid="todo-item"s] >> nth=1 >> internal:role=textbox[nam
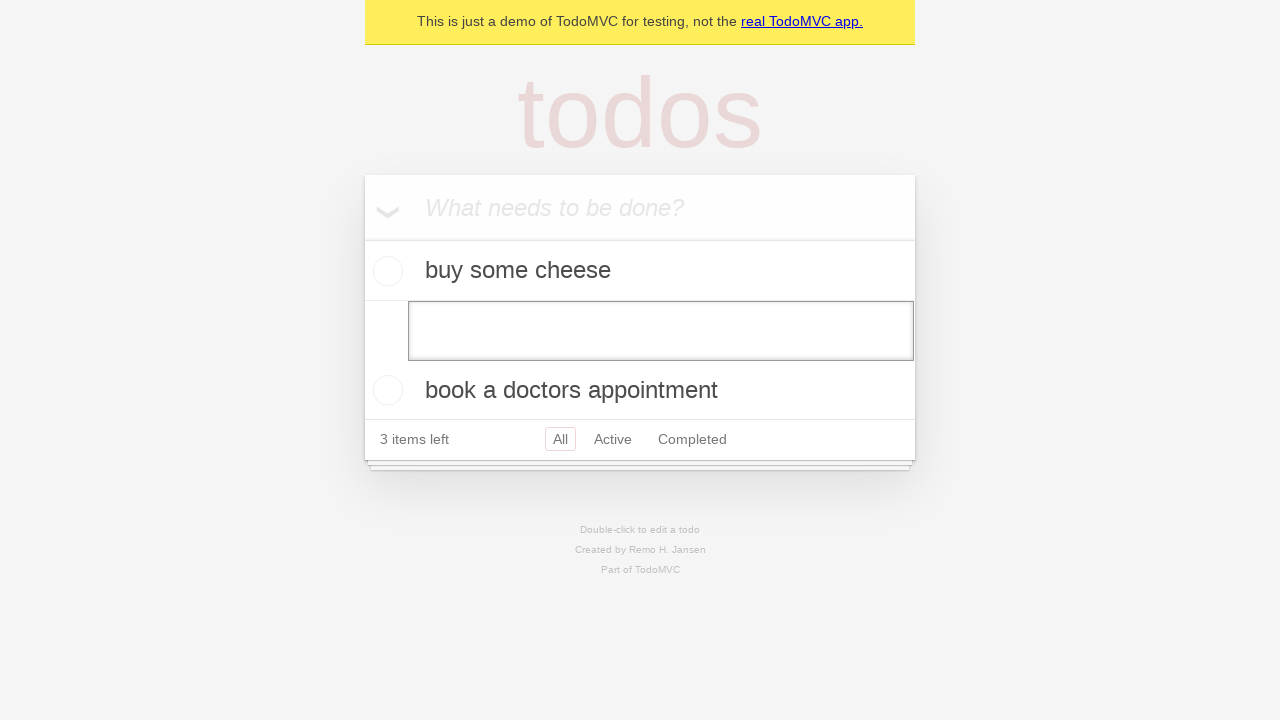

Pressed Enter to confirm deletion of empty todo item on internal:testid=[data-testid="todo-item"s] >> nth=1 >> internal:role=textbox[nam
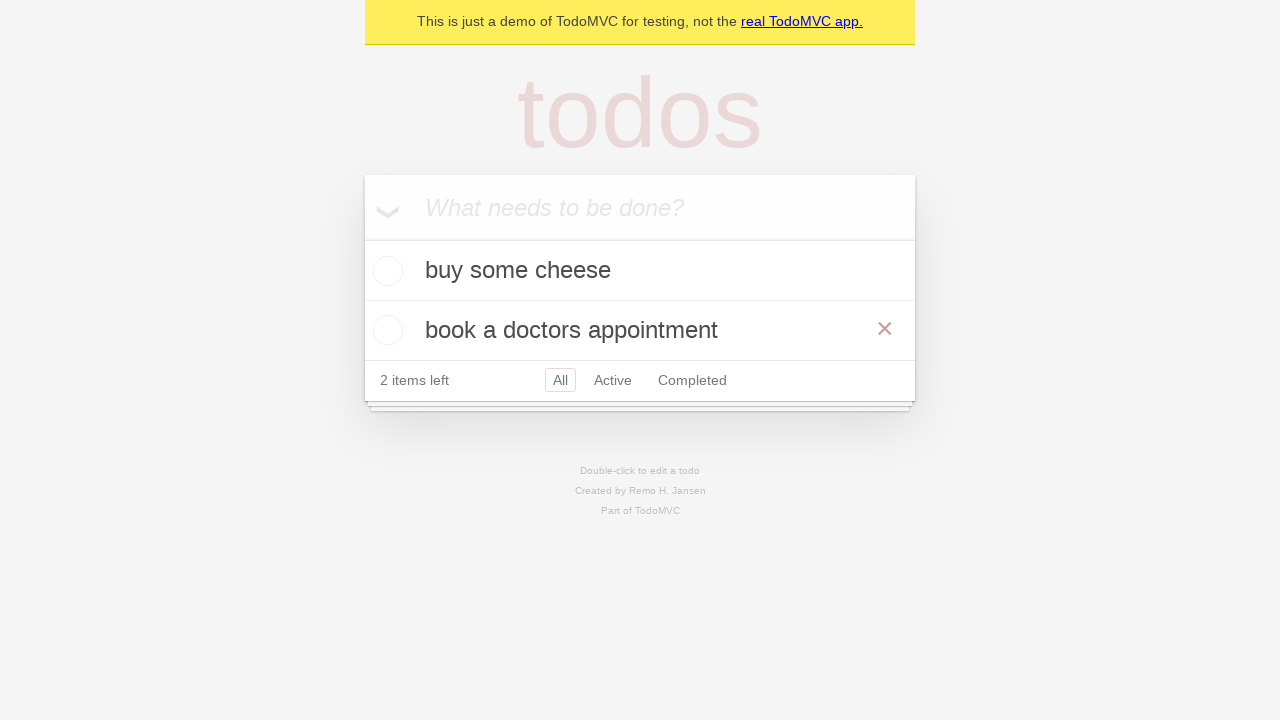

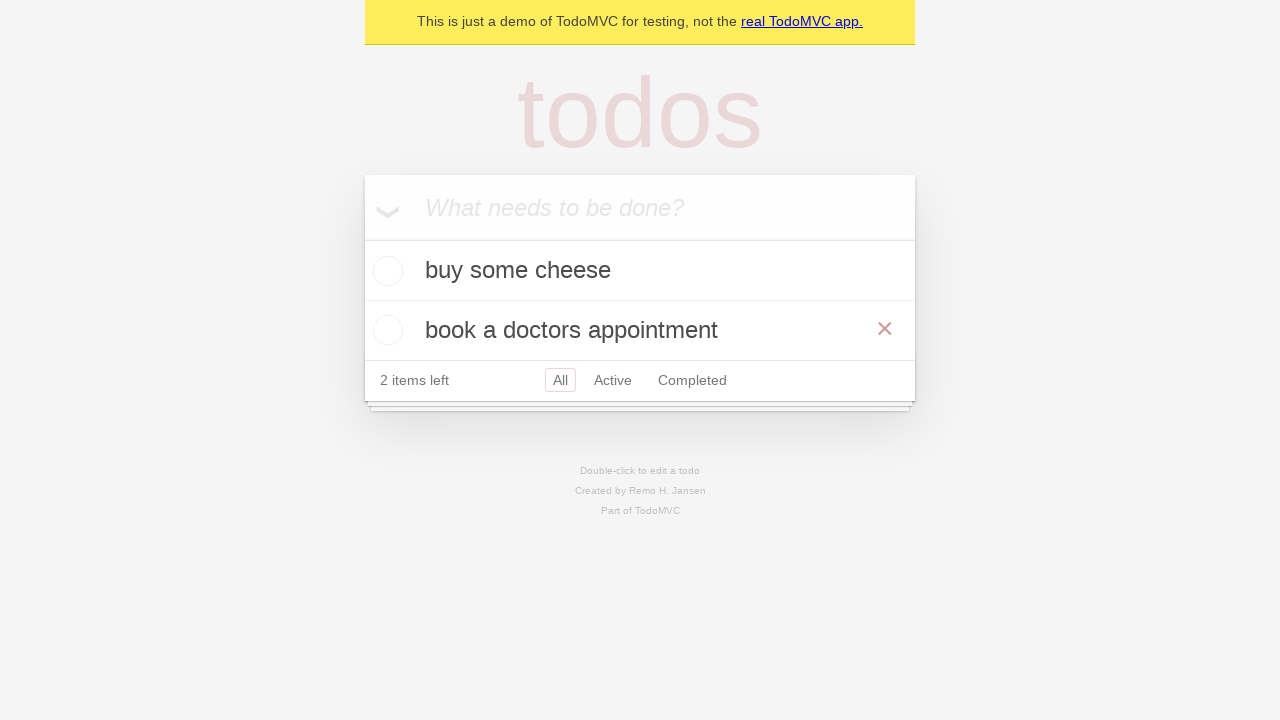